Tests opening a popup window by clicking a link and verifying that a new window is created

Starting URL: https://omayo.blogspot.com/

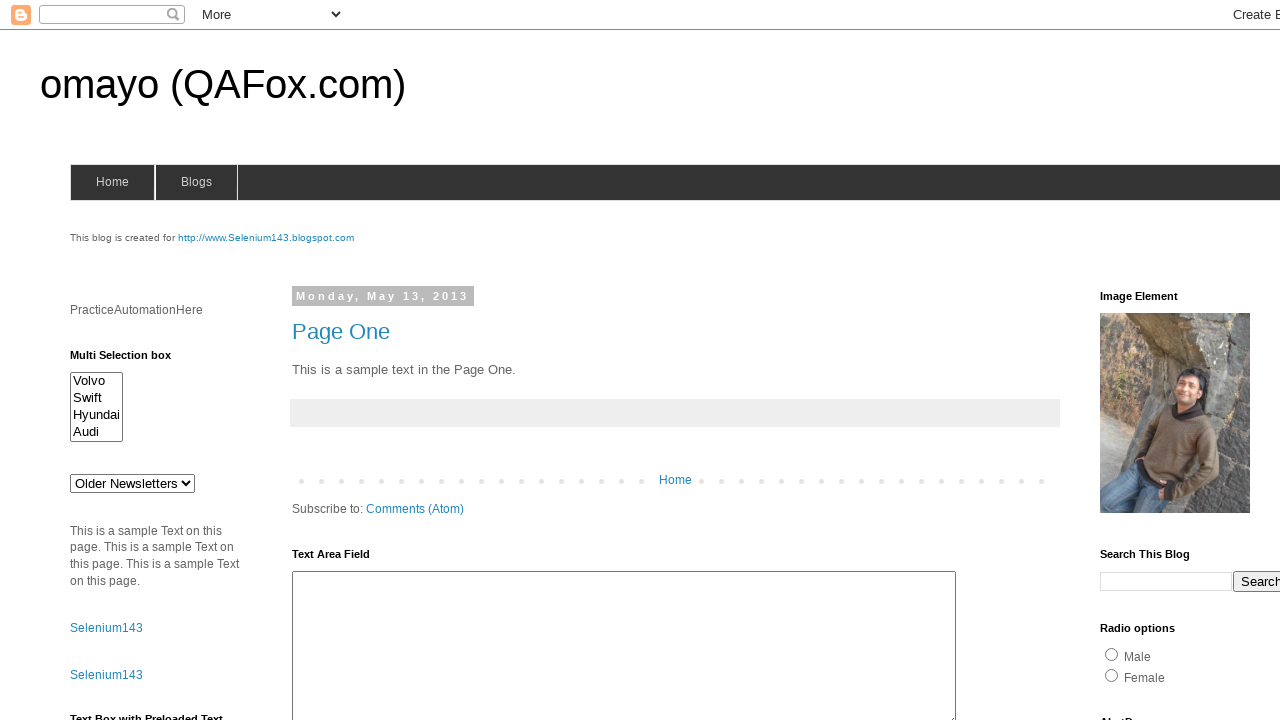

Clicked 'Open a popup window' link at (132, 360) on text='Open a popup window'
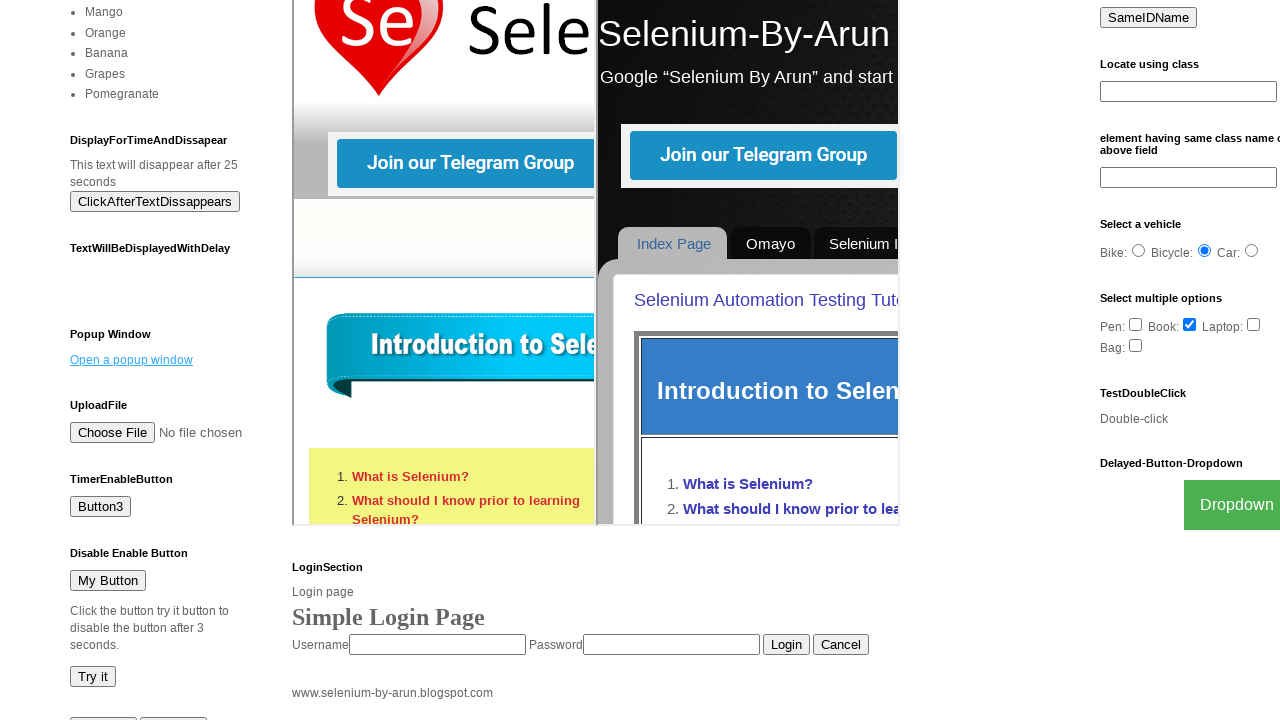

Waited 1000ms for popup window to open
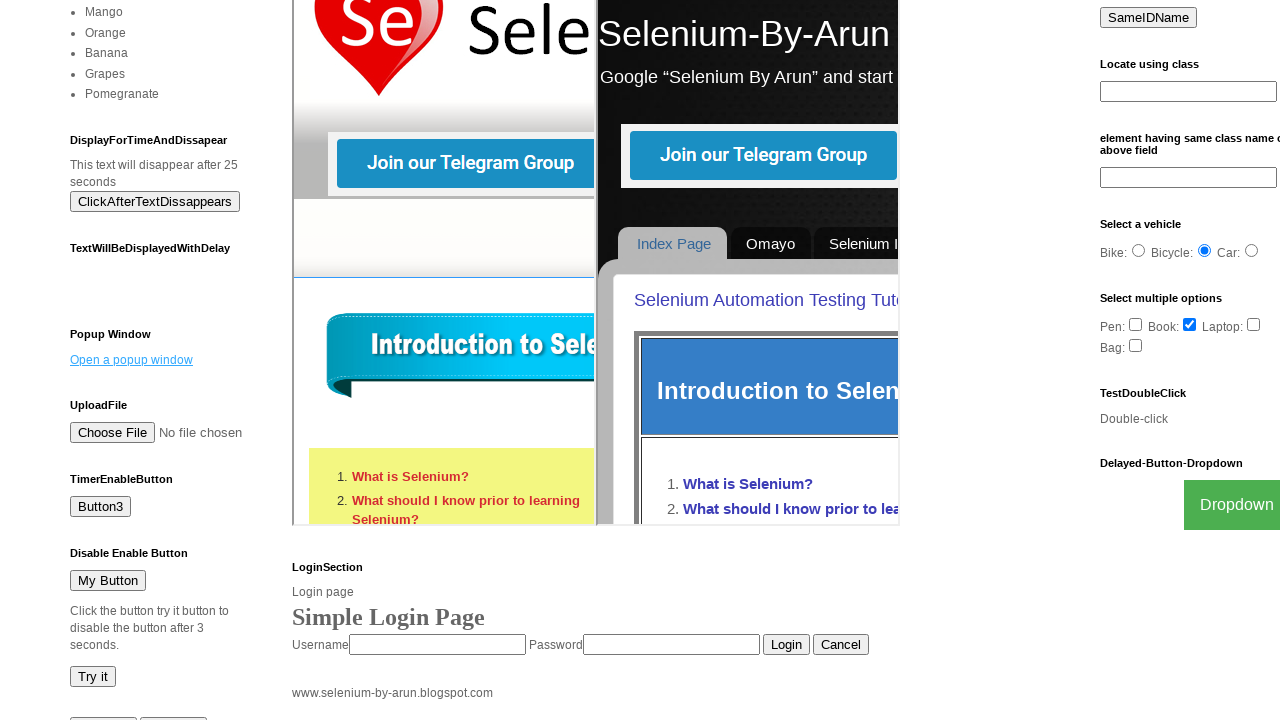

Verified that a new popup window was opened - multiple pages detected in context
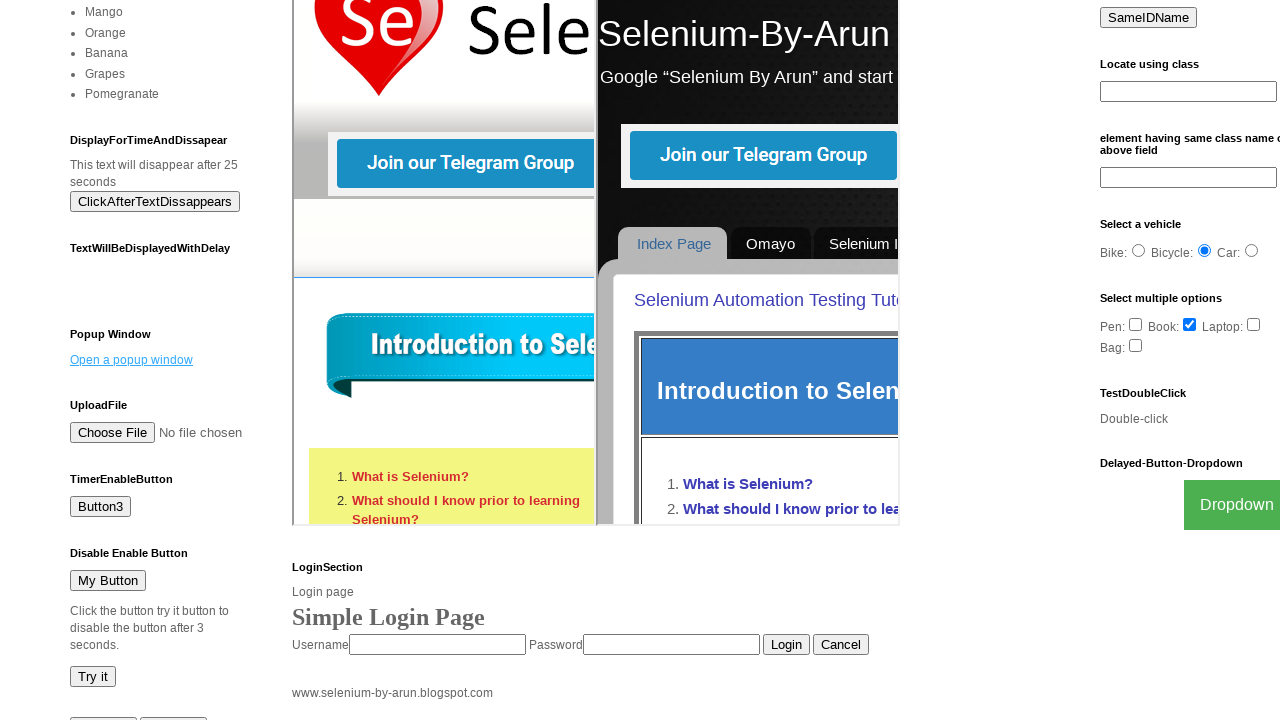

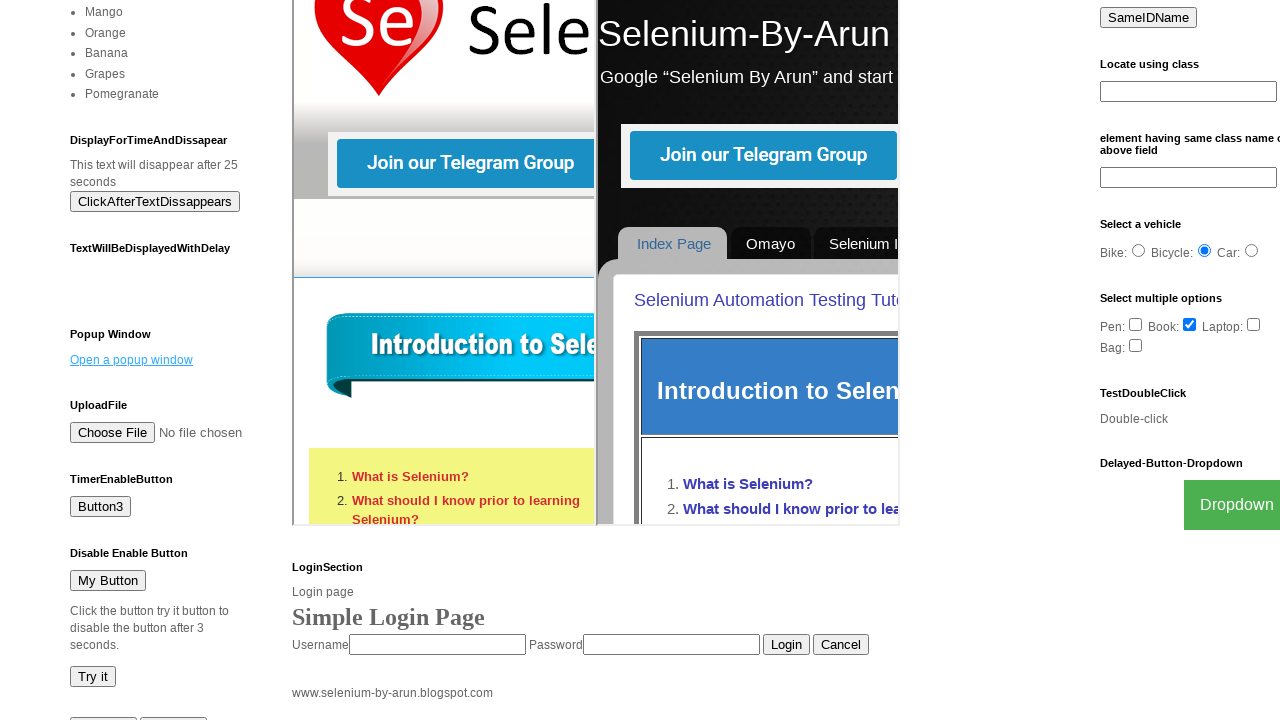